Tests dynamic controls using explicit waits by clicking the Remove button, waiting for and verifying the "It's gone!" message, then clicking Add and verifying the "It's back!" message appears.

Starting URL: https://the-internet.herokuapp.com/dynamic_controls

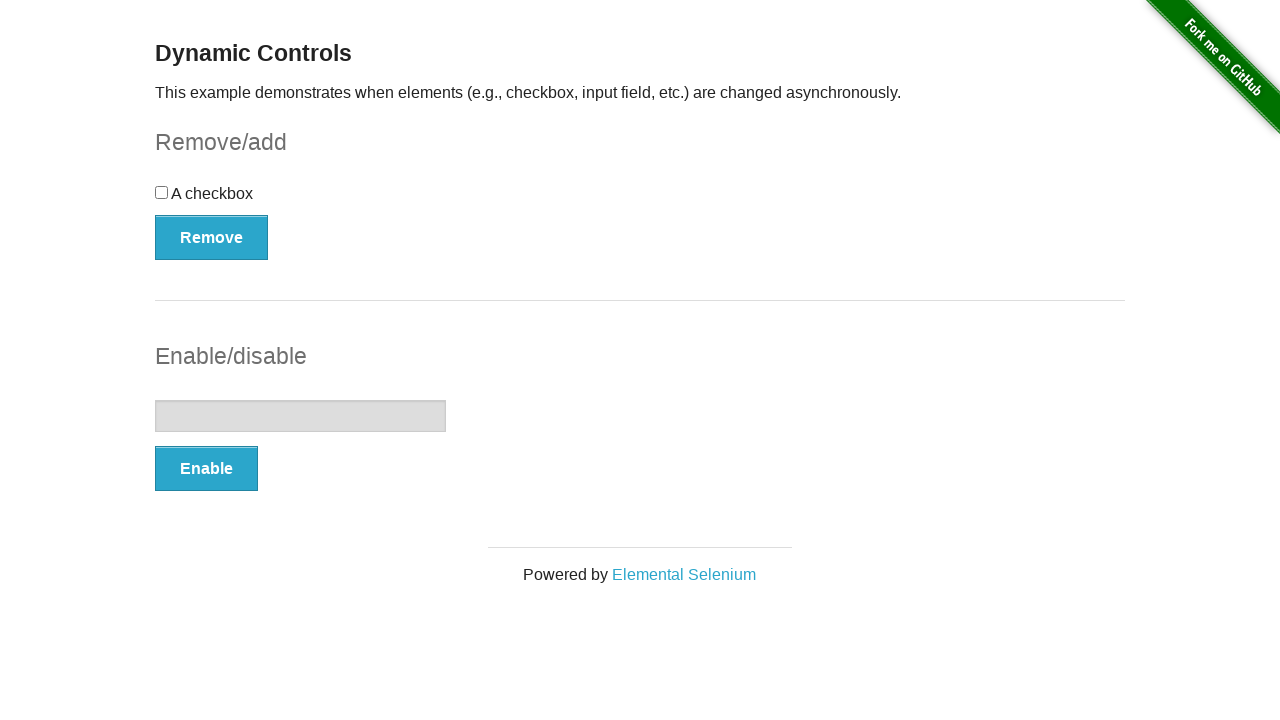

Clicked the Remove button at (212, 237) on xpath=//button[text()='Remove']
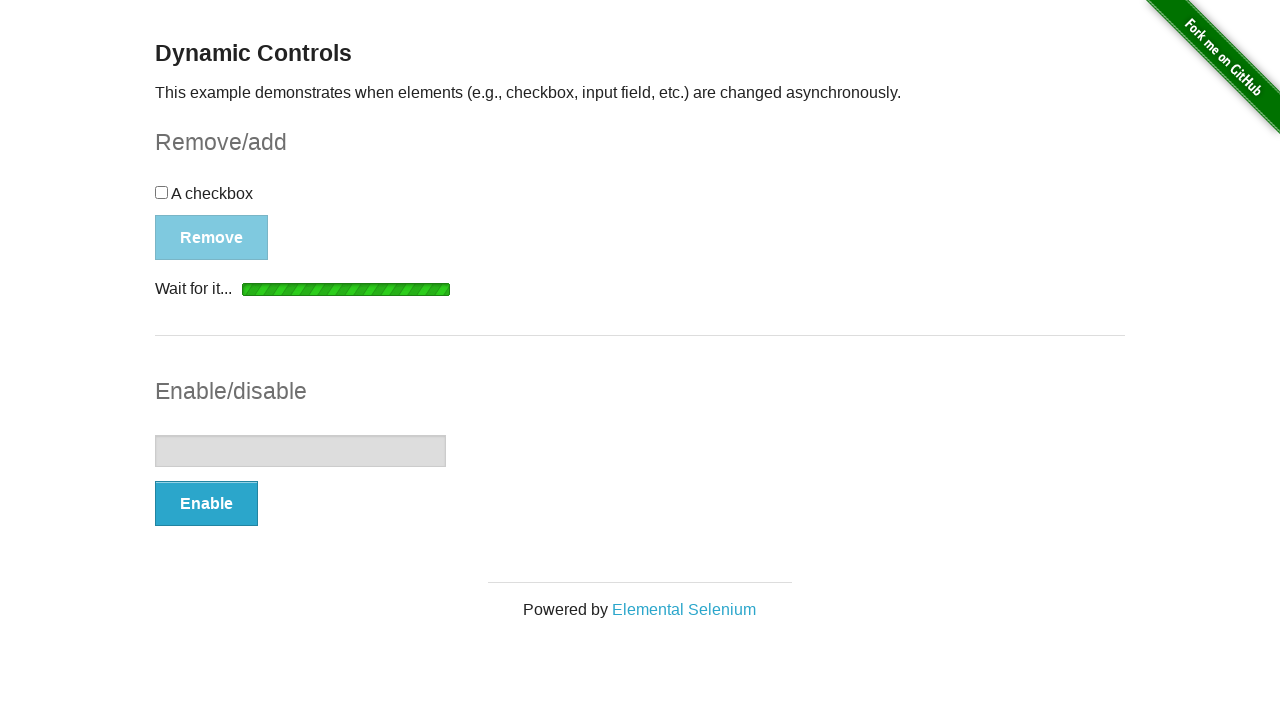

Waited for 'It's gone!' message to be visible
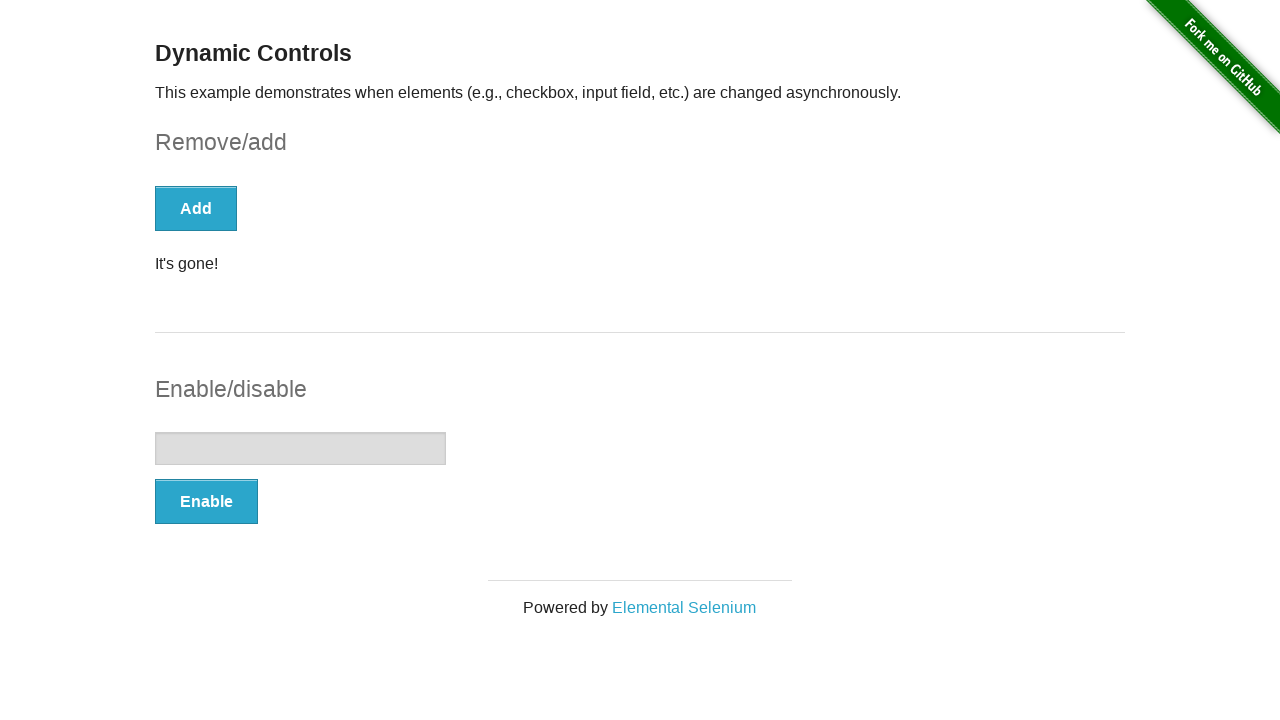

Verified 'It's gone!' message is visible
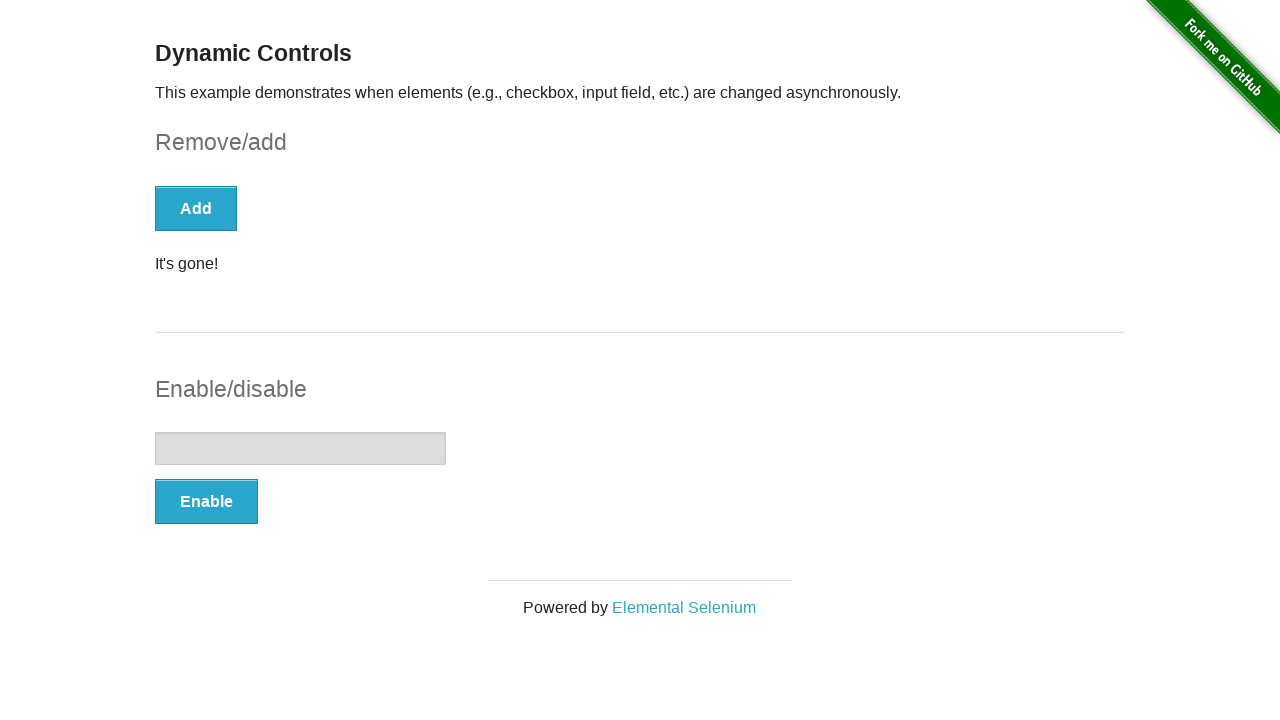

Clicked the Add button at (196, 208) on xpath=//button[text()='Add']
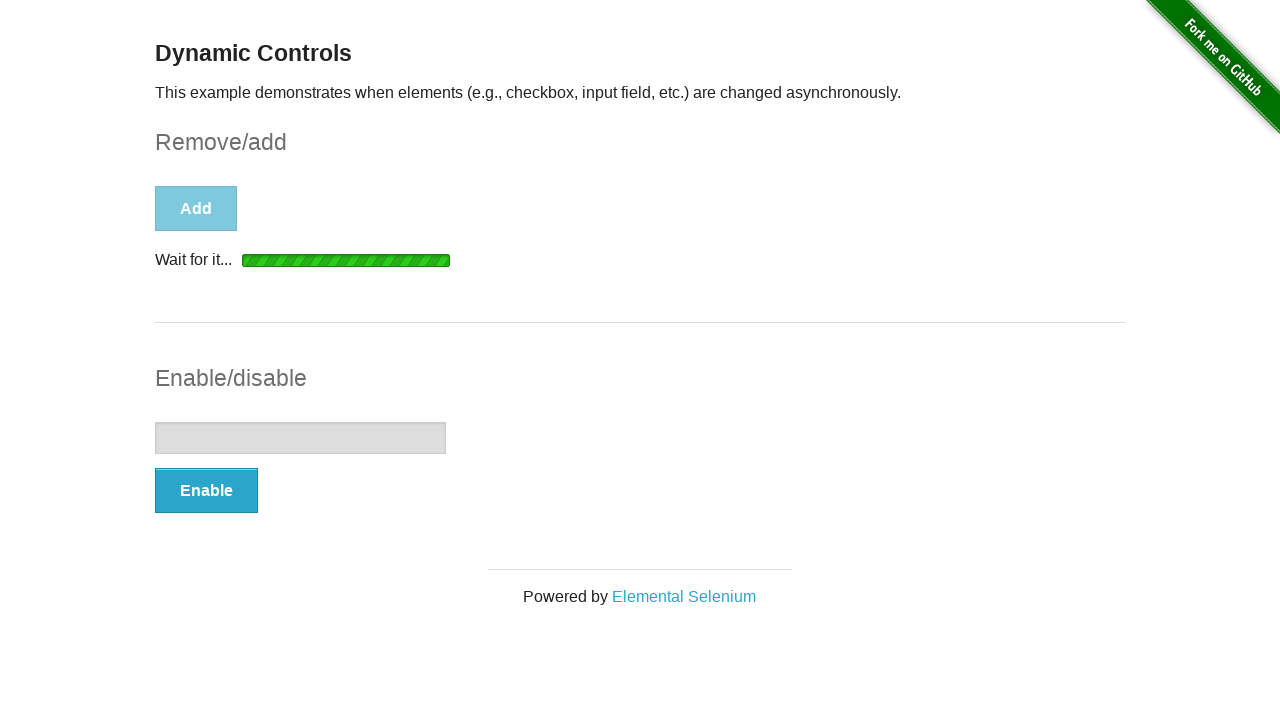

Waited for 'It's back!' message to be visible
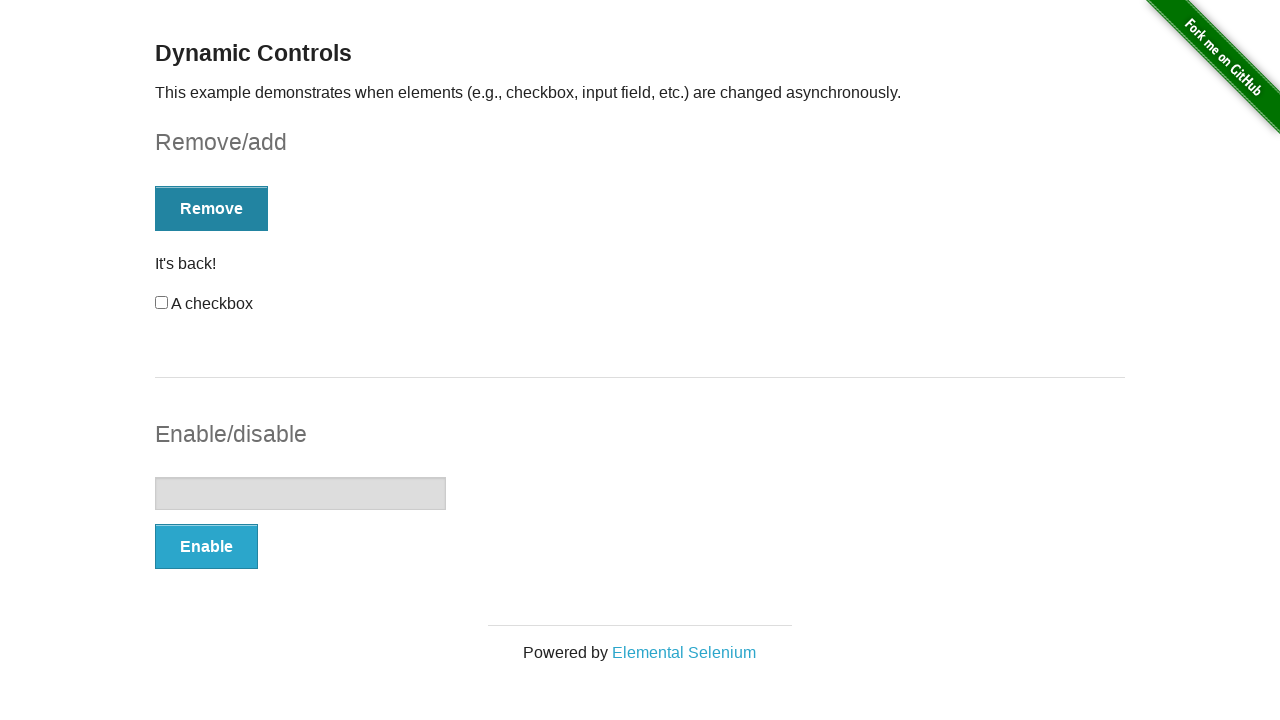

Verified 'It's back!' message is visible
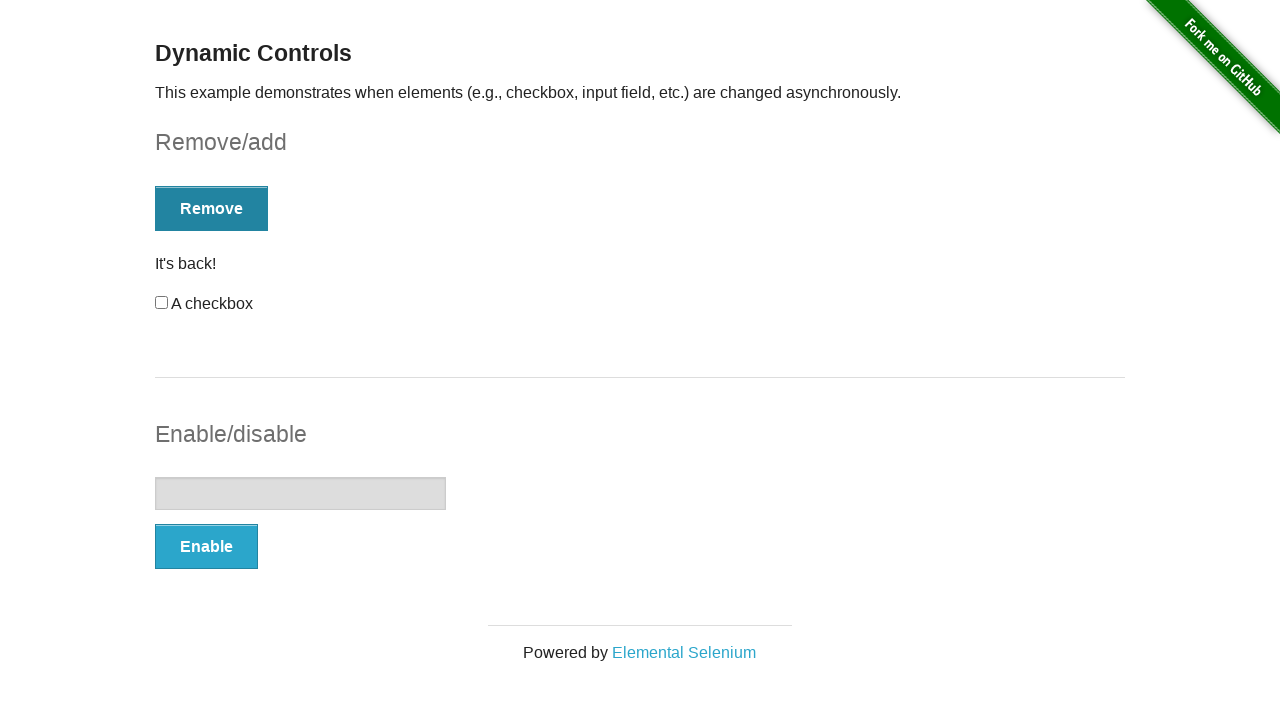

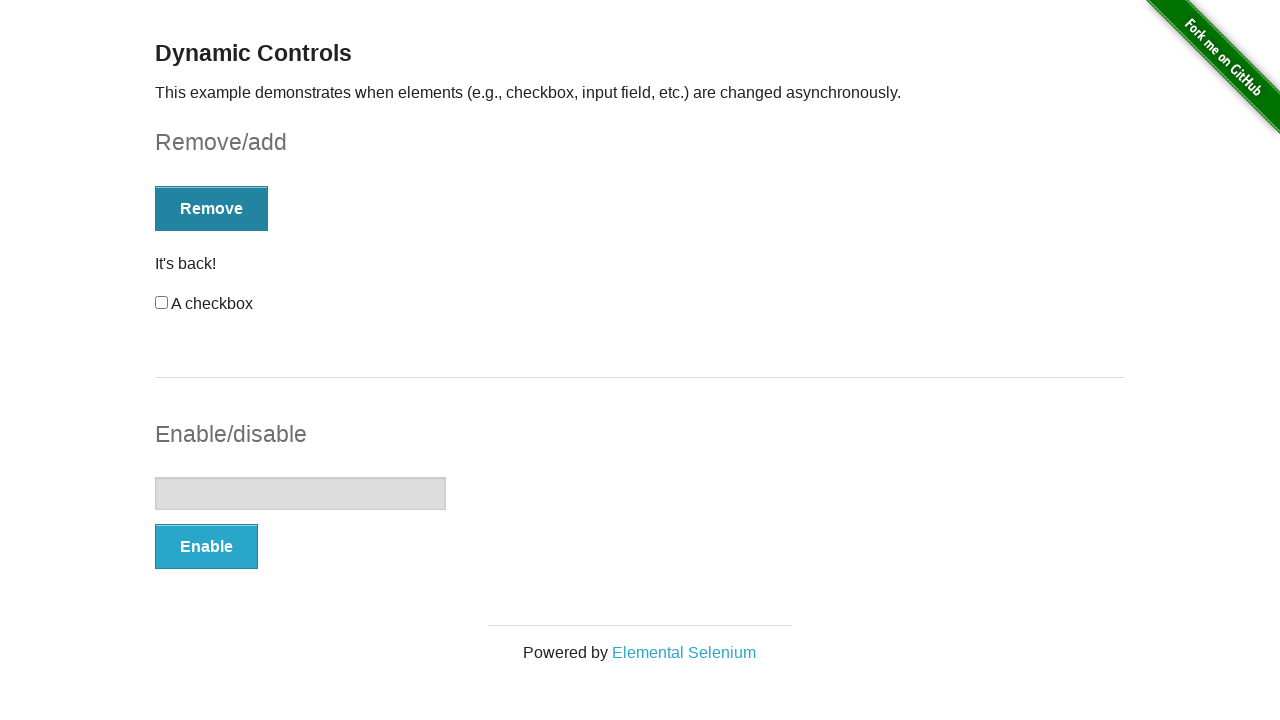